Tests checkbox selection state and clicks to select it if not already selected.

Starting URL: https://the-internet.herokuapp.com/checkboxes

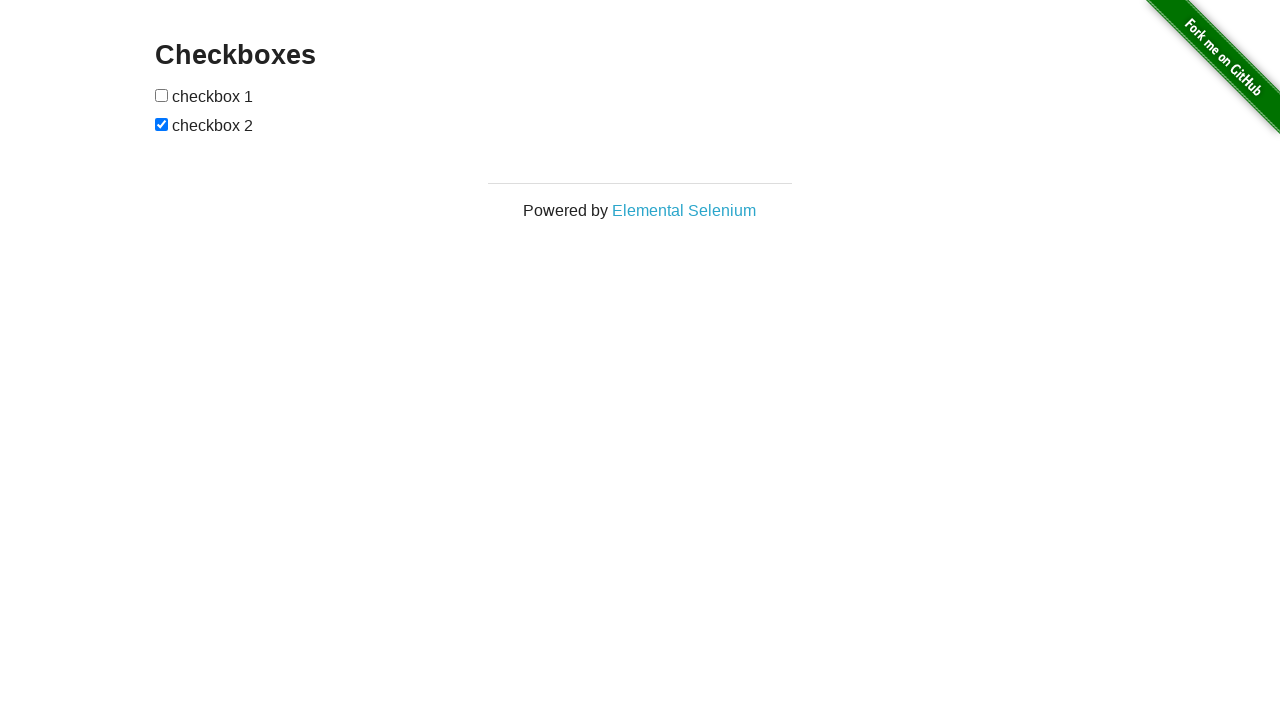

Located the first checkbox element
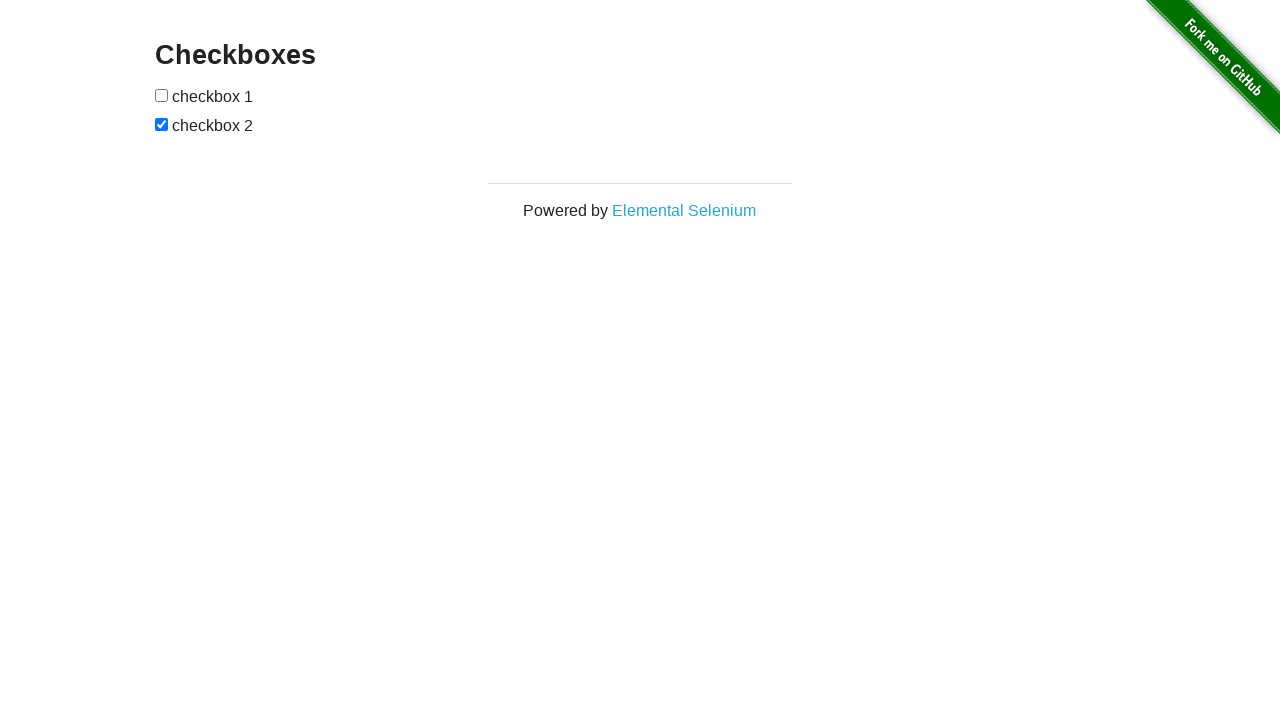

Confirmed checkbox is not selected
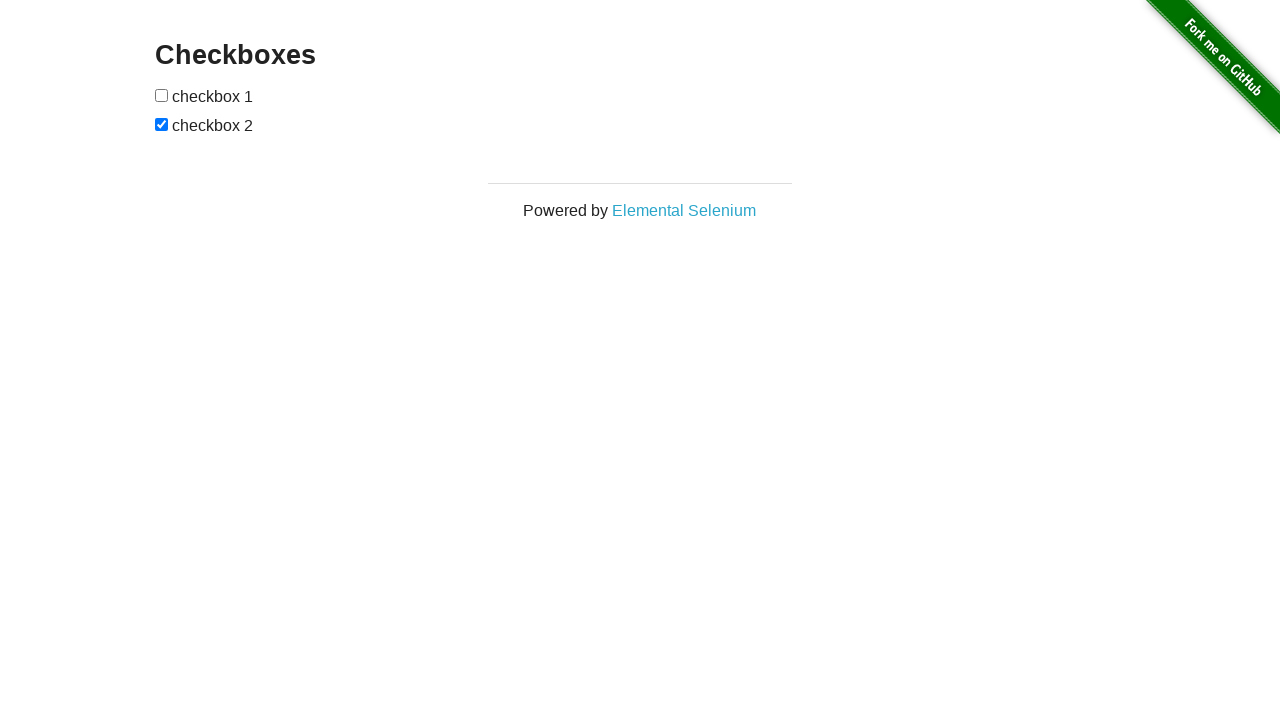

Clicked checkbox to select it at (162, 95) on input[type='checkbox'] >> nth=0
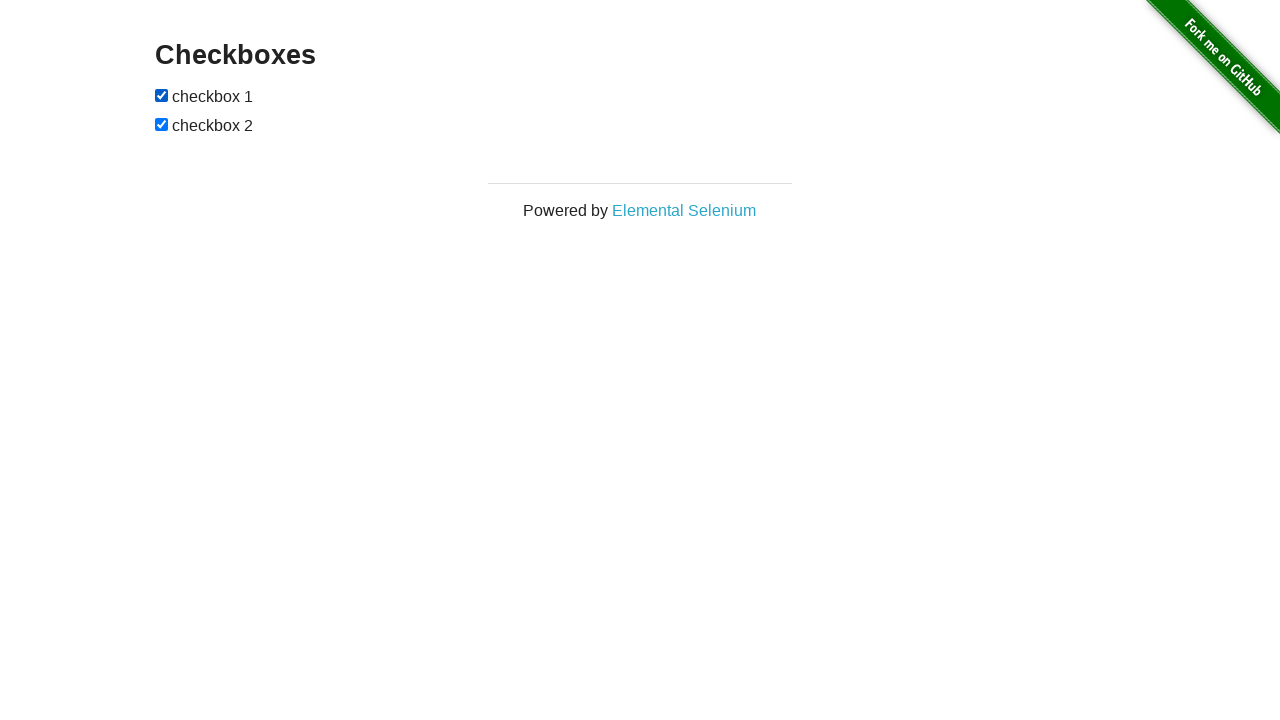

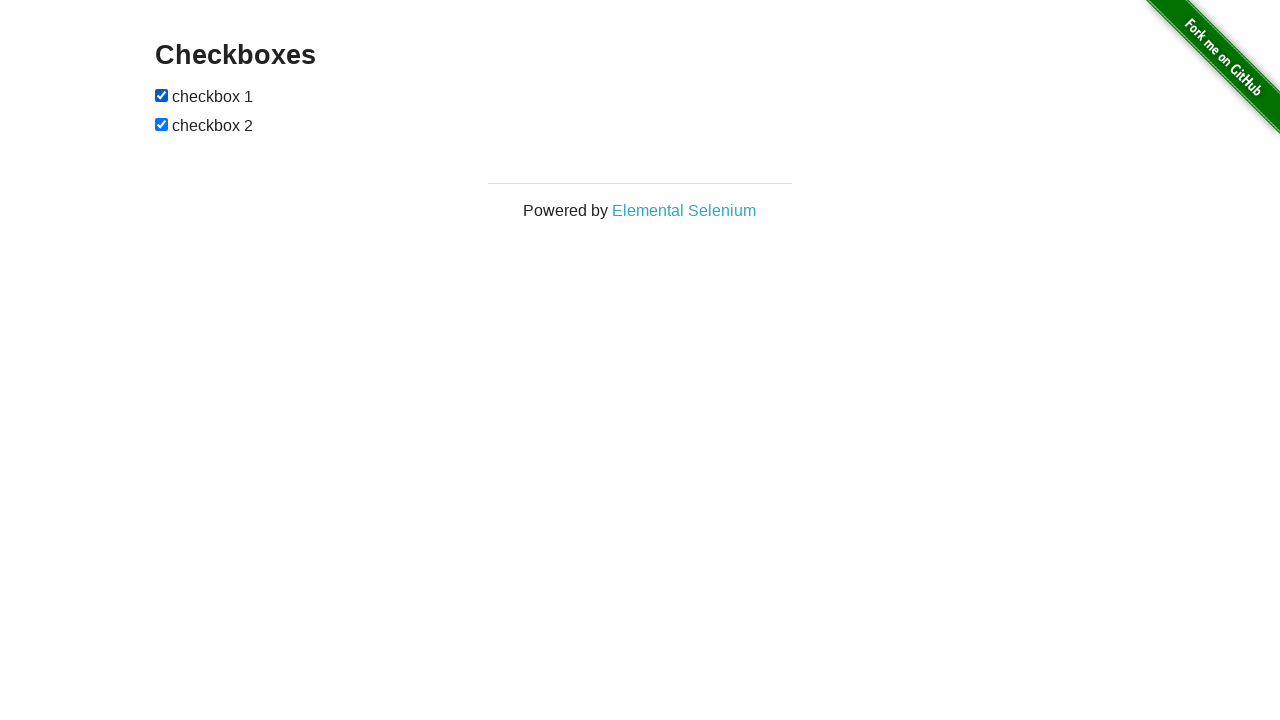